Tests adding coffee via context click (right-click), confirming the addition, and completing the checkout process

Starting URL: https://seleniumbase.io/coffee/

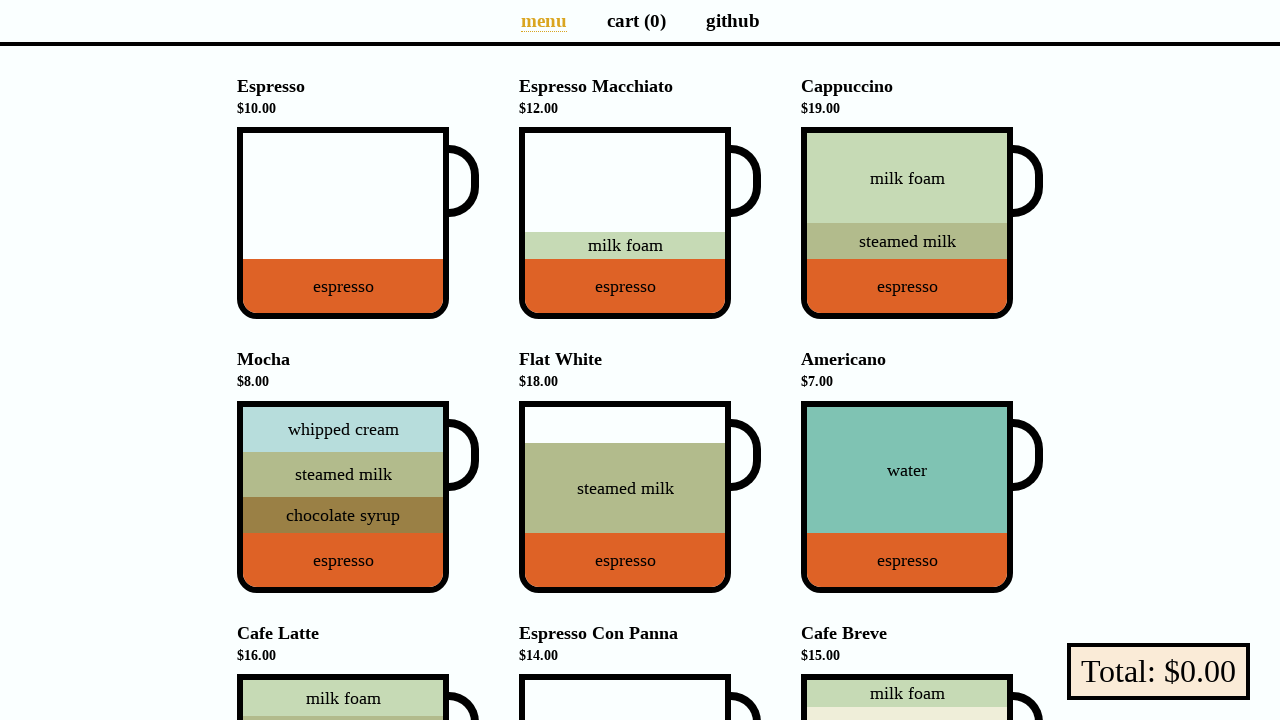

Right-clicked on Espresso Macchiato to open context menu at (625, 223) on div[data-test="Espresso_Macchiato"]
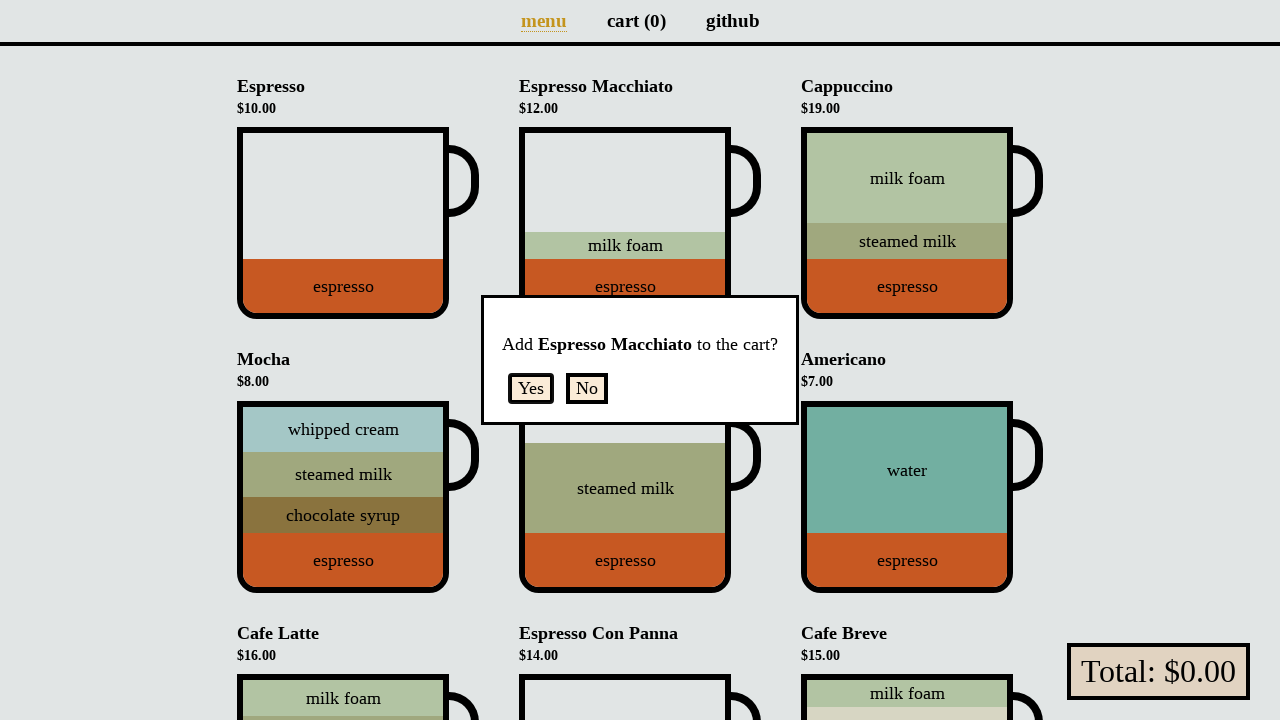

Confirmed addition of coffee in popup by clicking Yes at (531, 388) on form button:has-text("Yes")
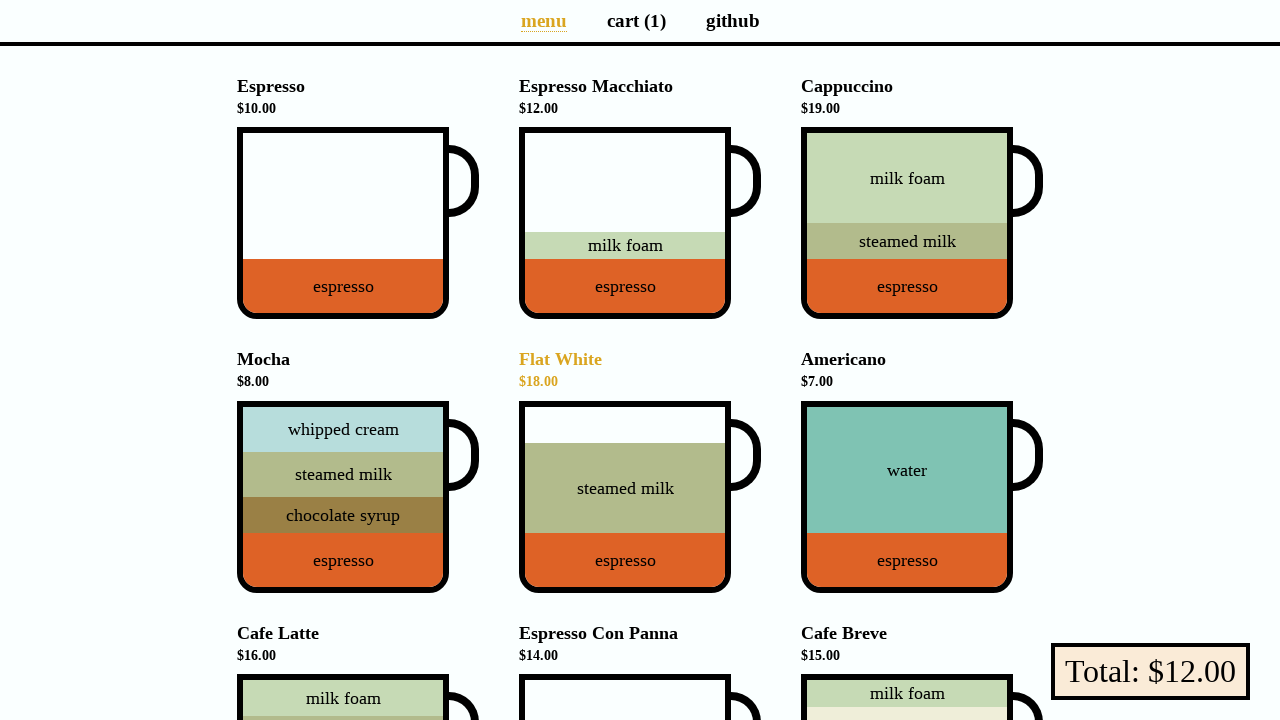

Verified cart shows 1 item
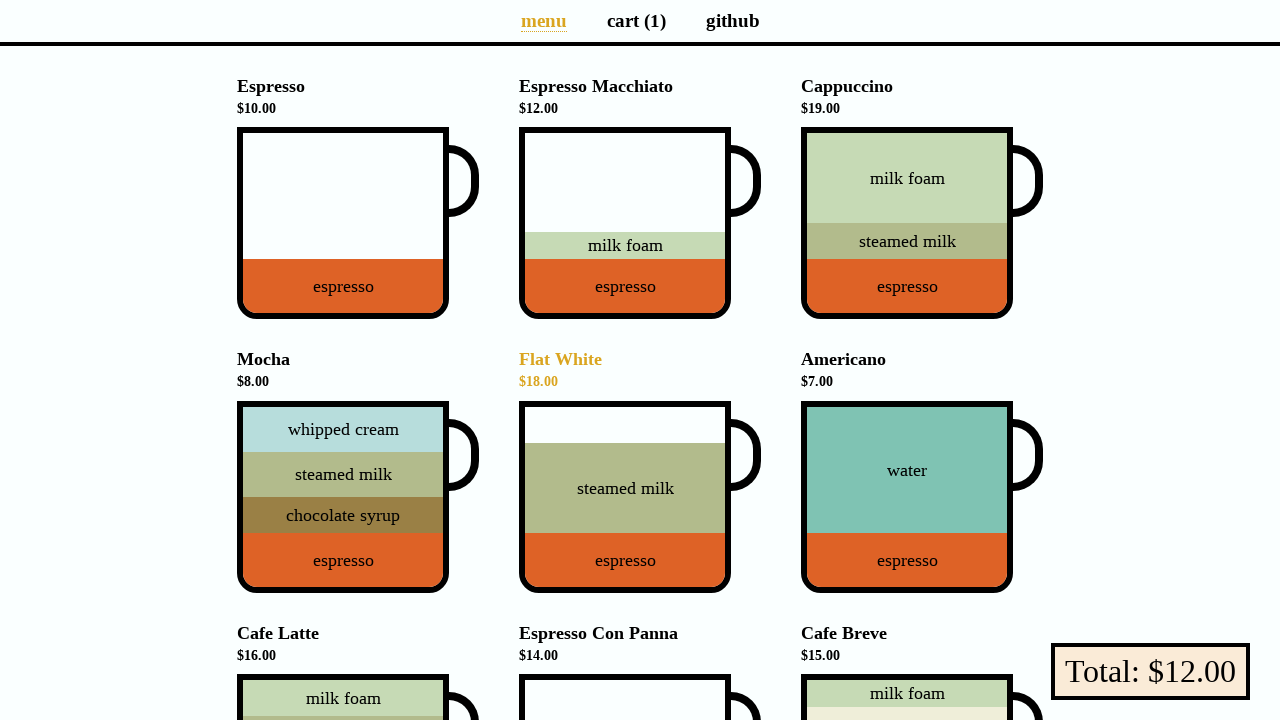

Navigated to cart page at (636, 20) on a[aria-label="Cart page"]
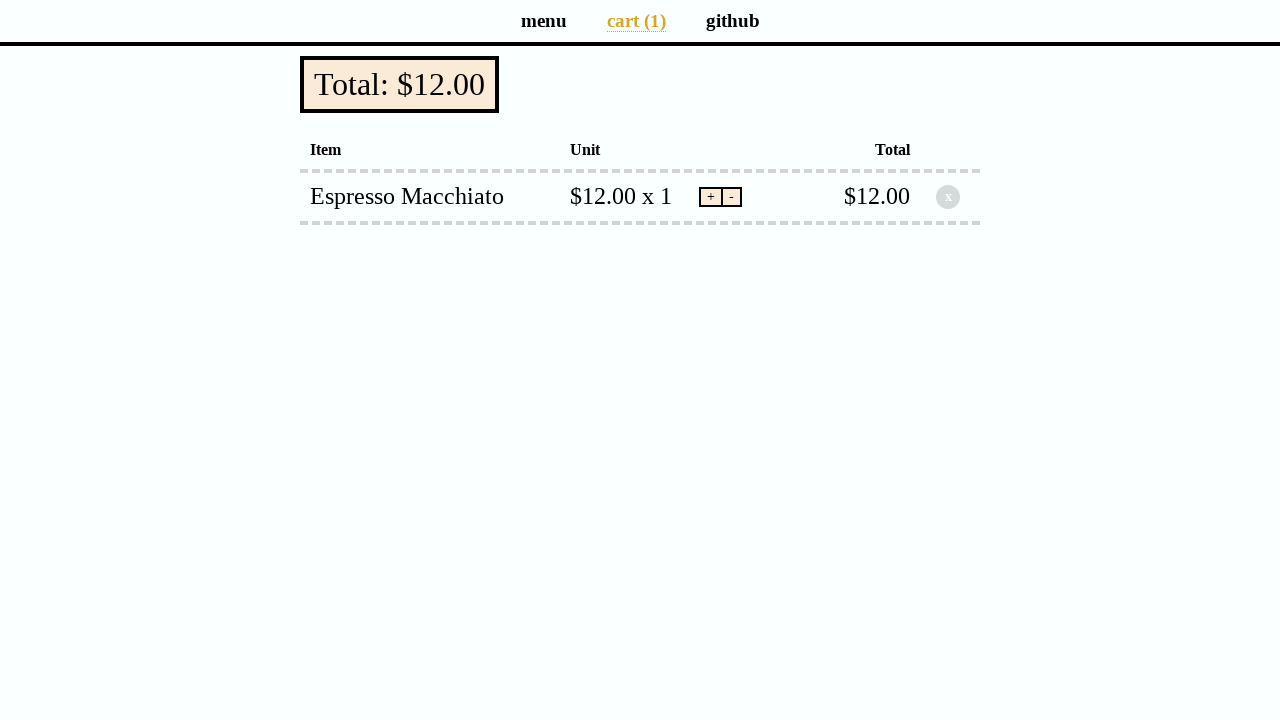

Verified total price is $12.00
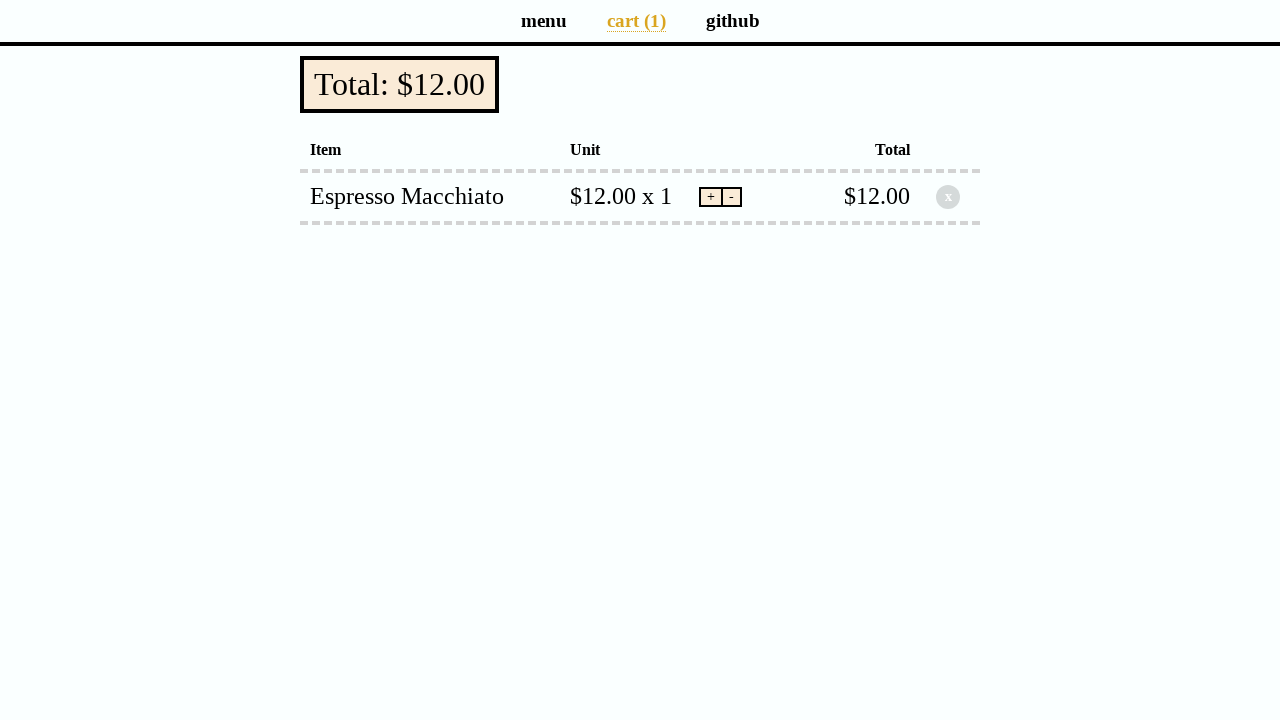

Clicked checkout button to proceed to payment at (400, 84) on button[data-test="checkout"]
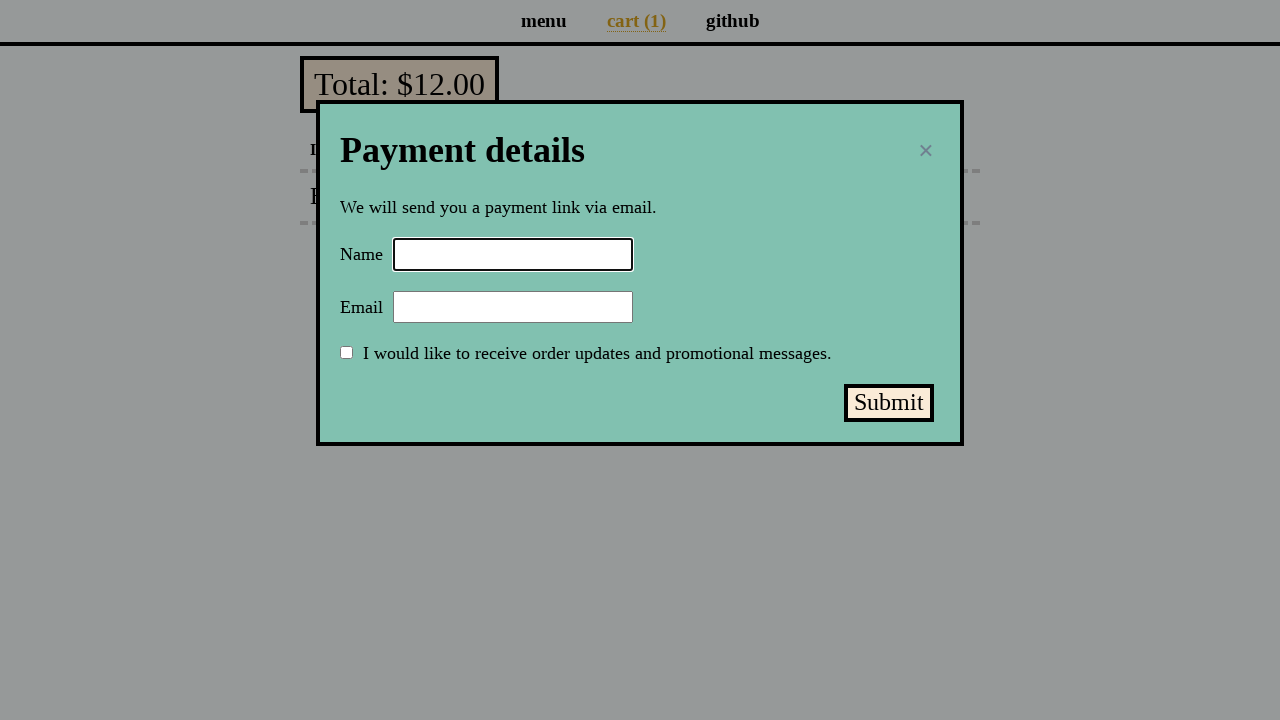

Filled name field with 'Selenium Coffee' on input#name
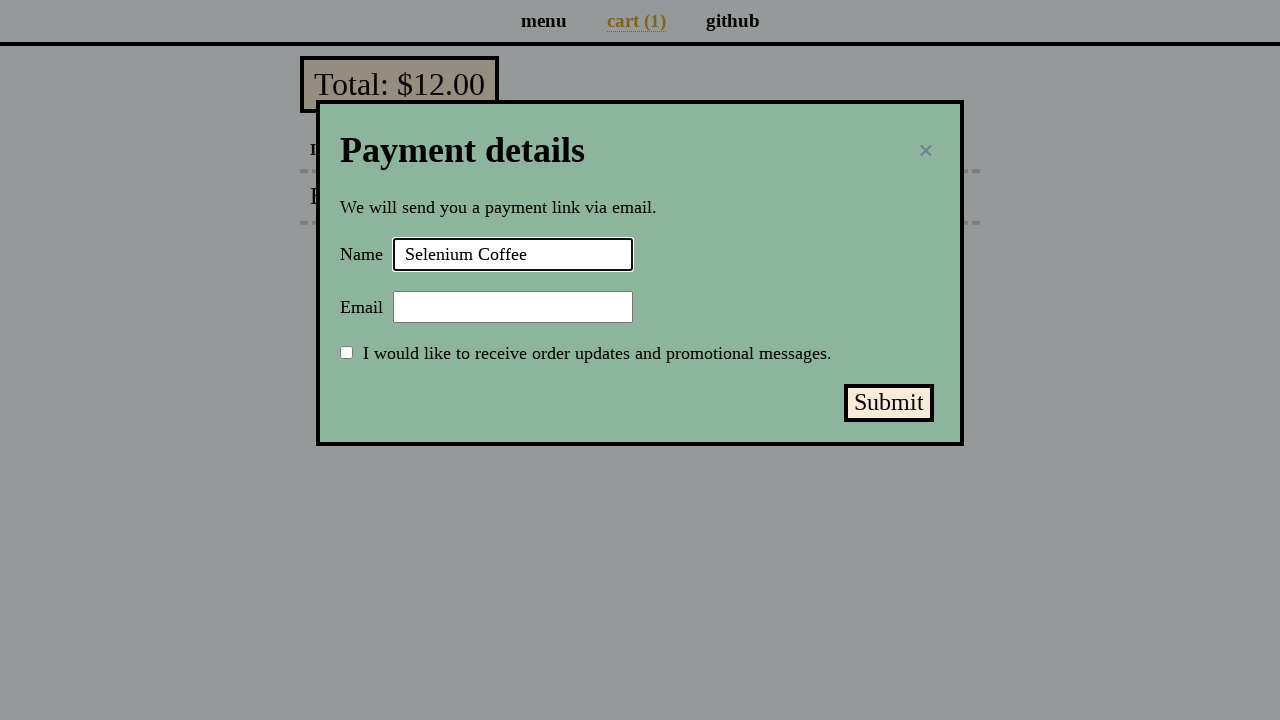

Filled email field with 'test@test.test' on input#email
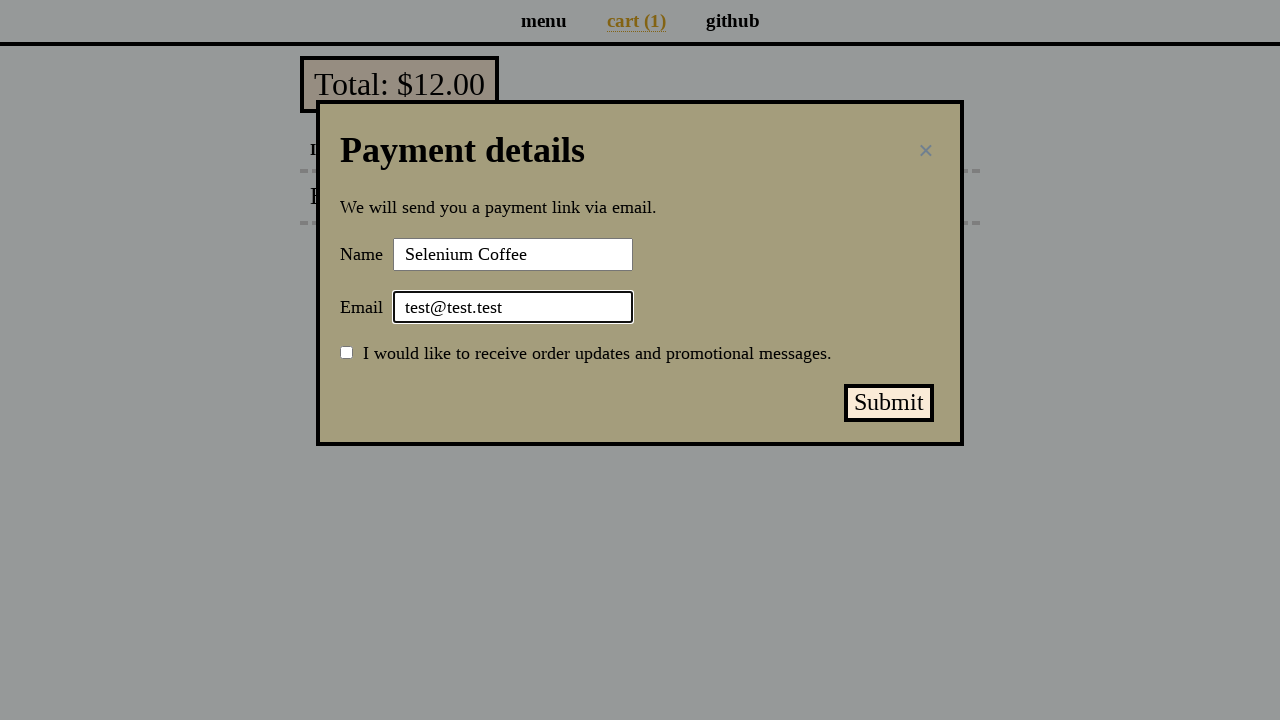

Clicked submit payment button at (889, 403) on button#submit-payment
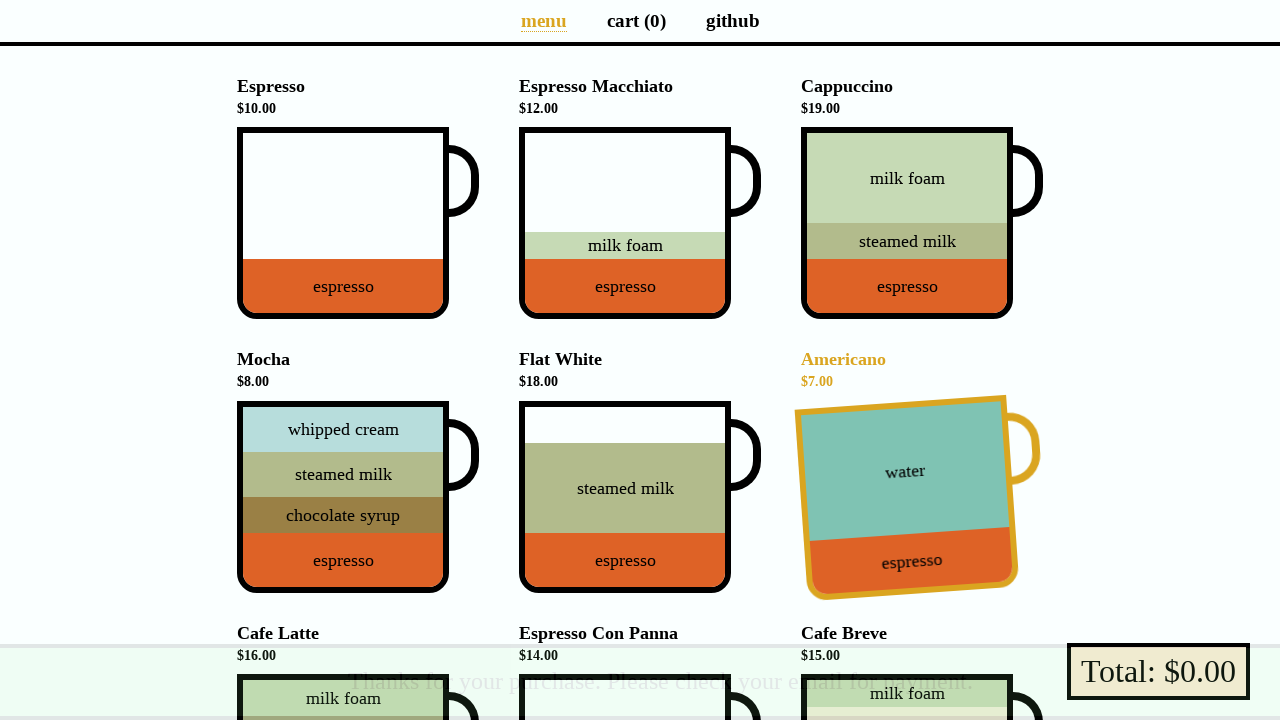

Verified success message 'Thanks for your purchase.' displayed
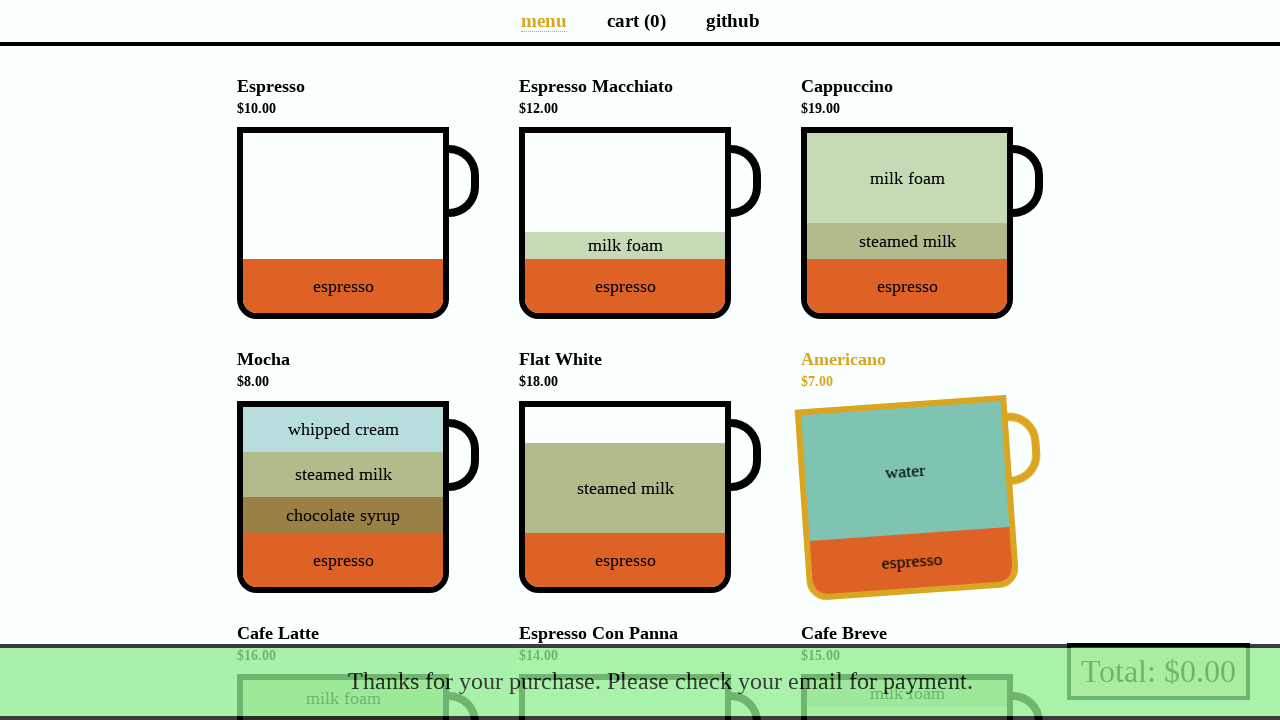

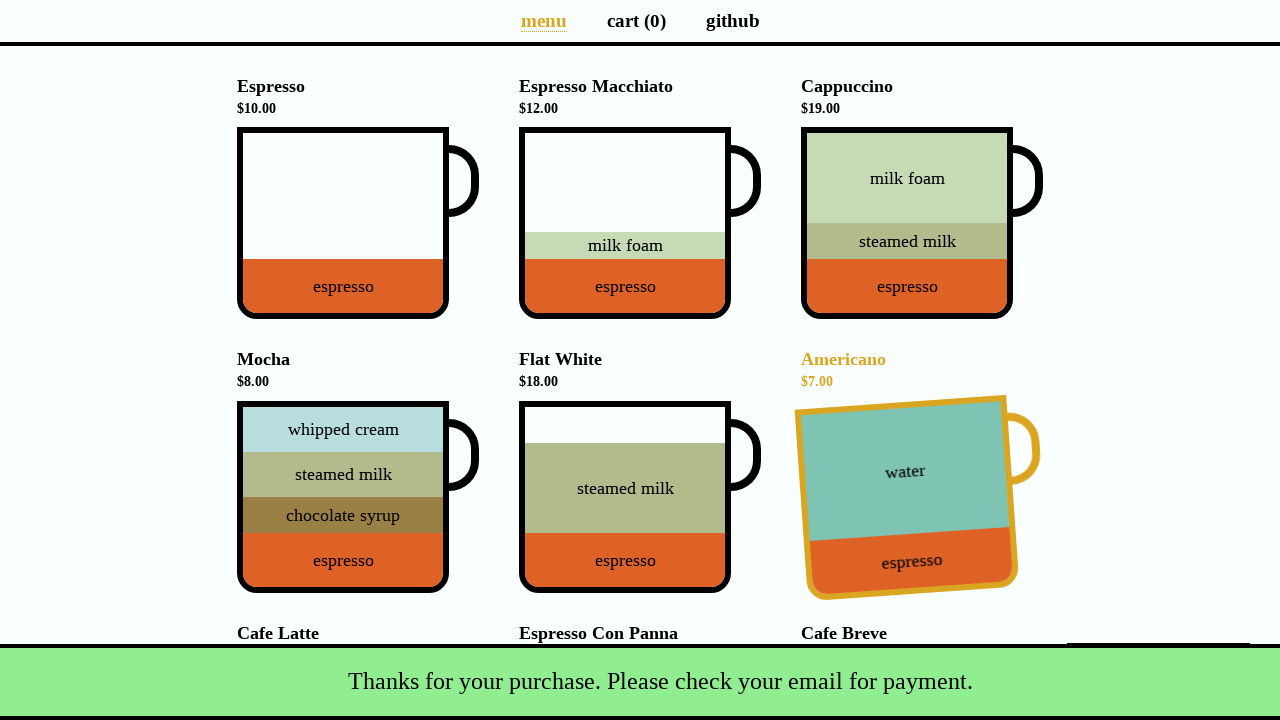